Tests that Google Translate's character counter correctly displays the count (48 characters) when text is entered

Starting URL: https://translate.google.com.ar/?hl=es&sl=es&tl=en&op=translate

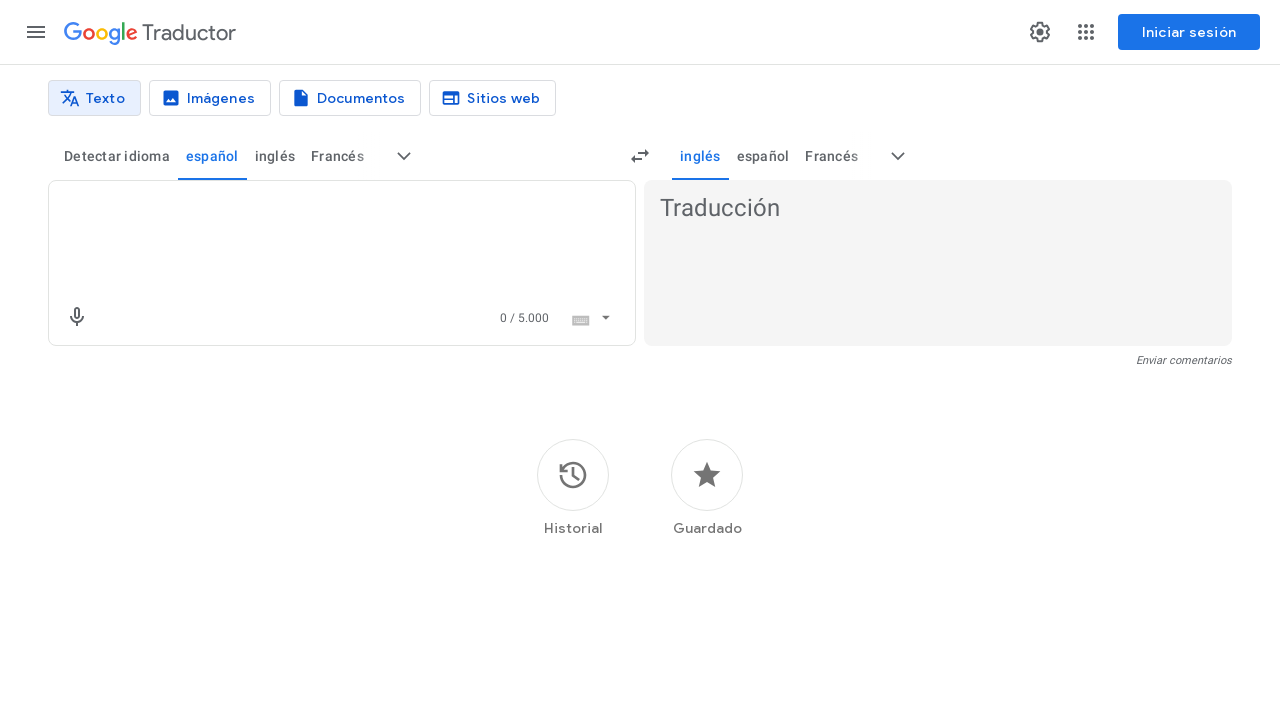

Filled source text input with 48-character test text on textarea[jsname="BJE2fc"]
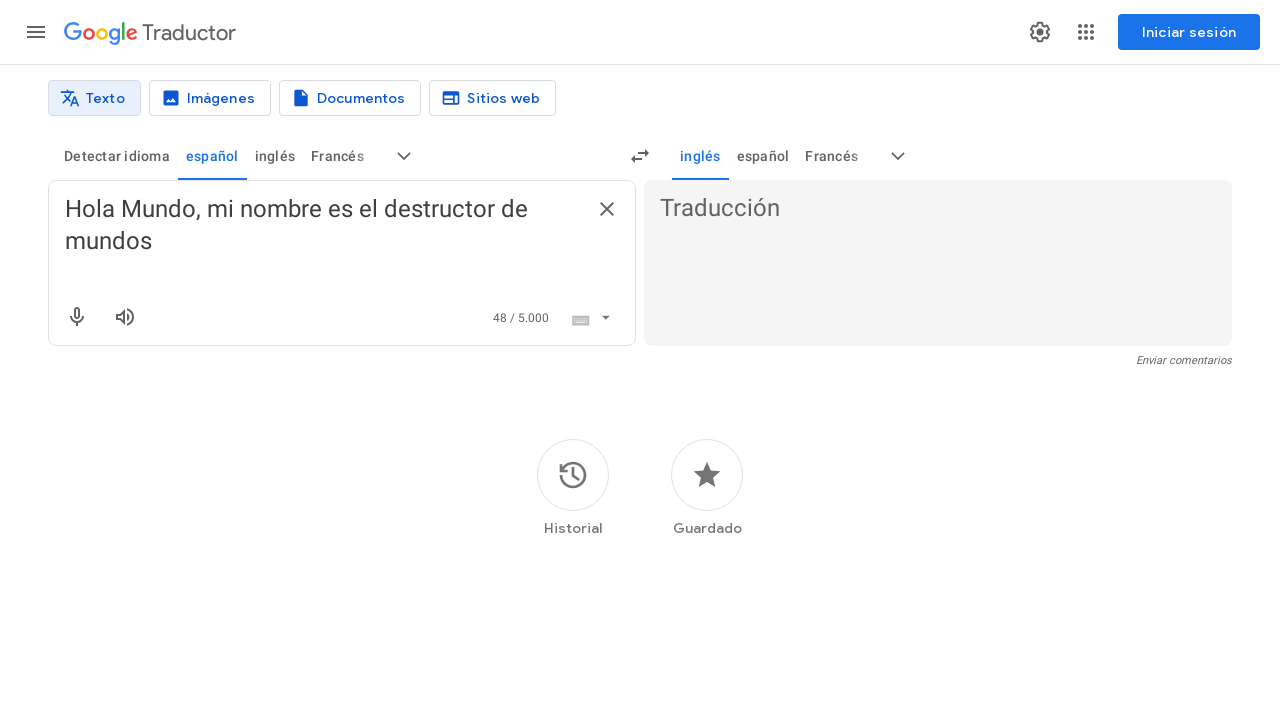

Character counter element loaded and visible
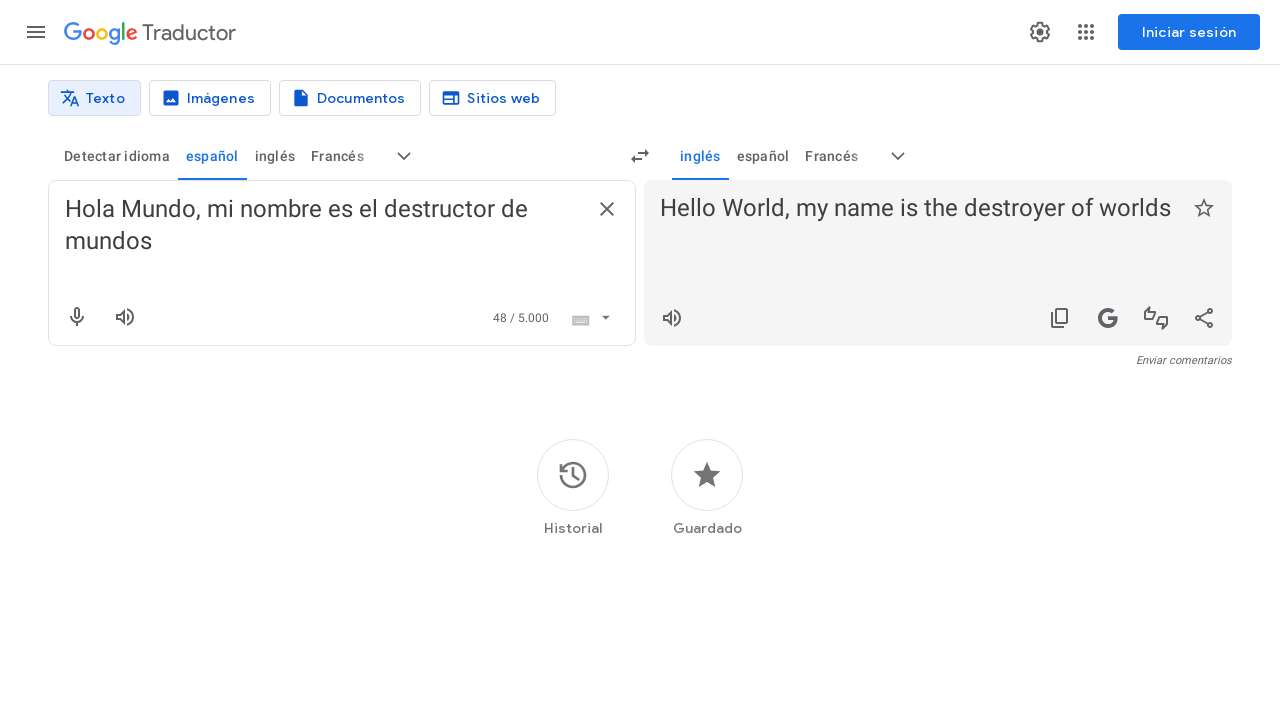

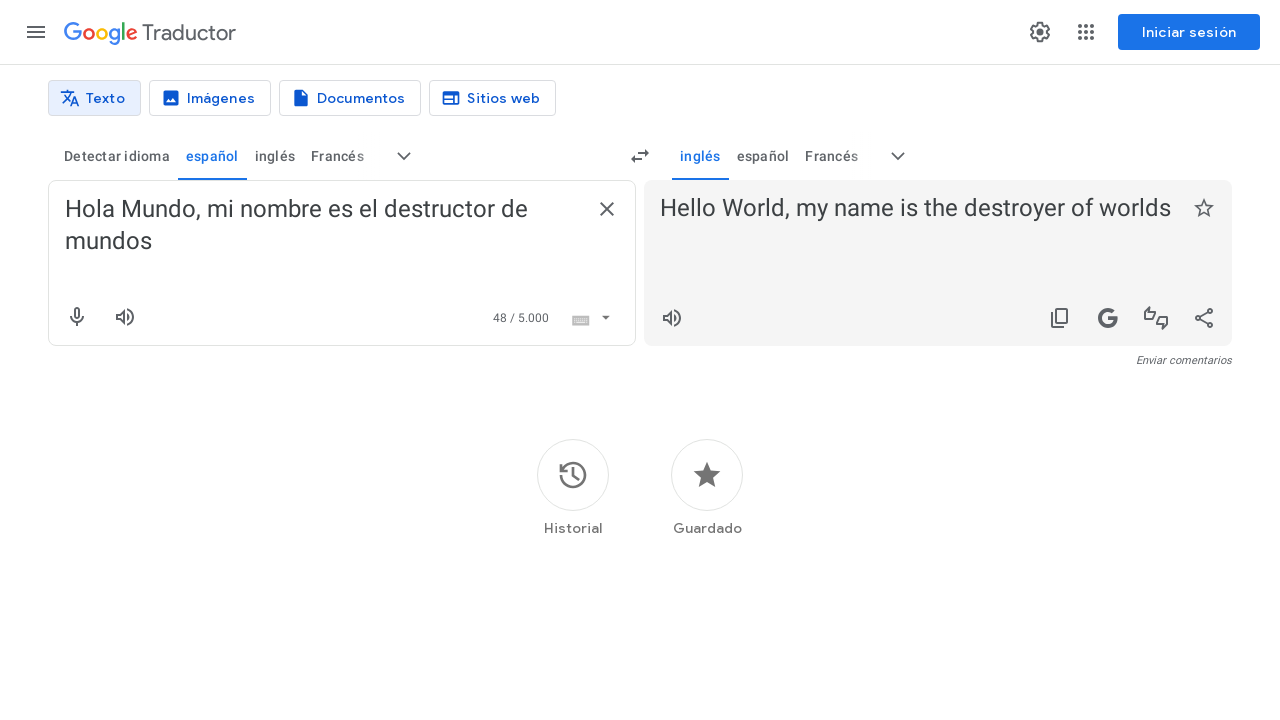